Automates clicking on weak spots in the More Ore game, simulating gameplay by repeatedly finding and clicking weak-spot elements

Starting URL: https://syns.studio/more-ore/

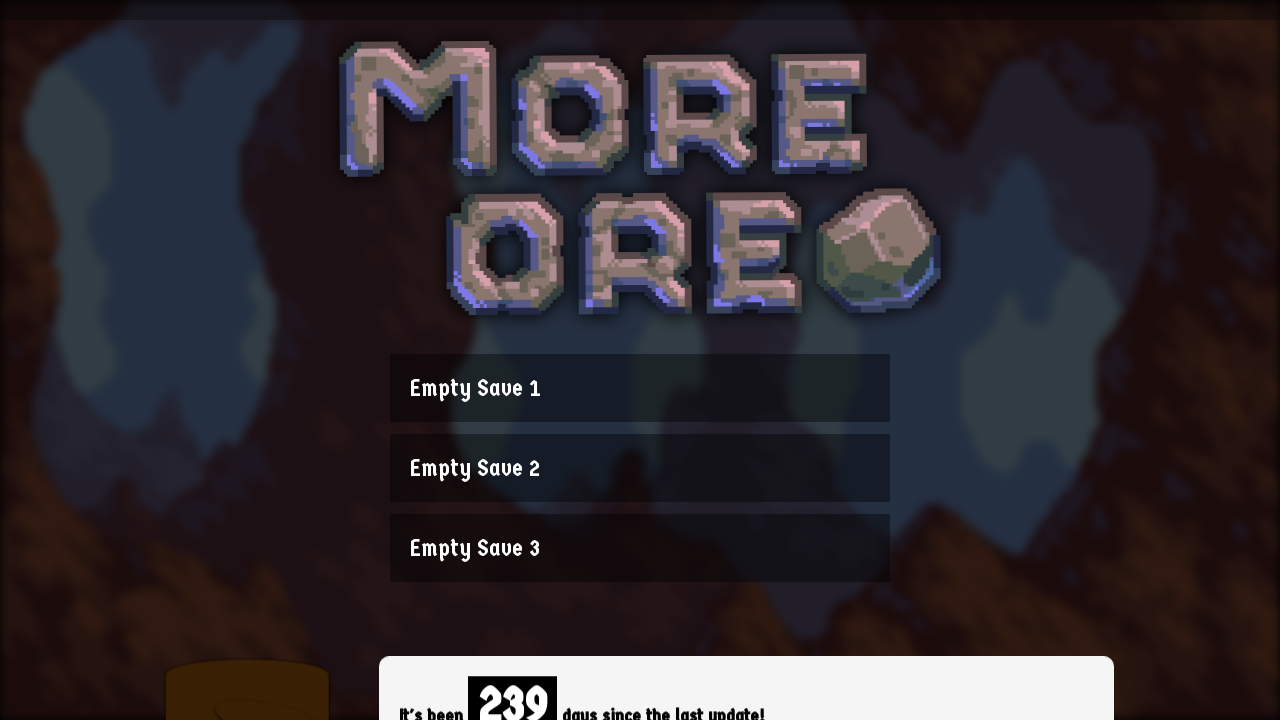

Waited 5 seconds for More Ore game to load
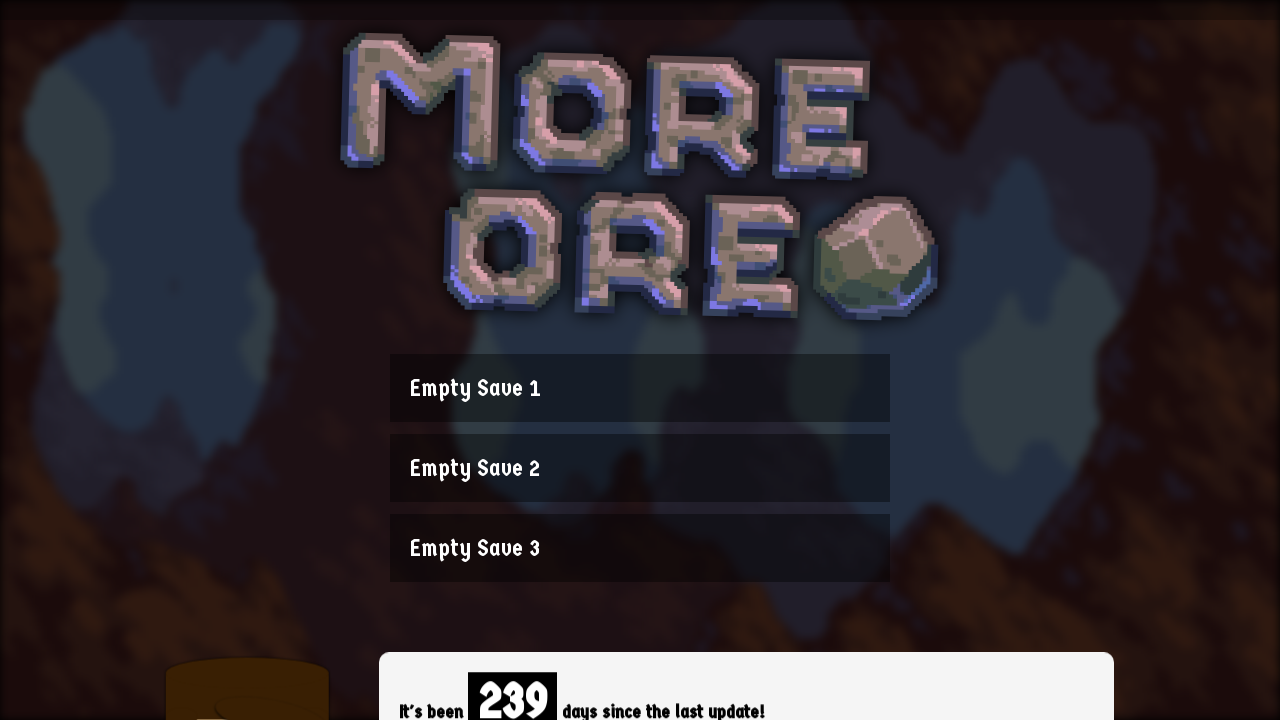

Located weak-spot element
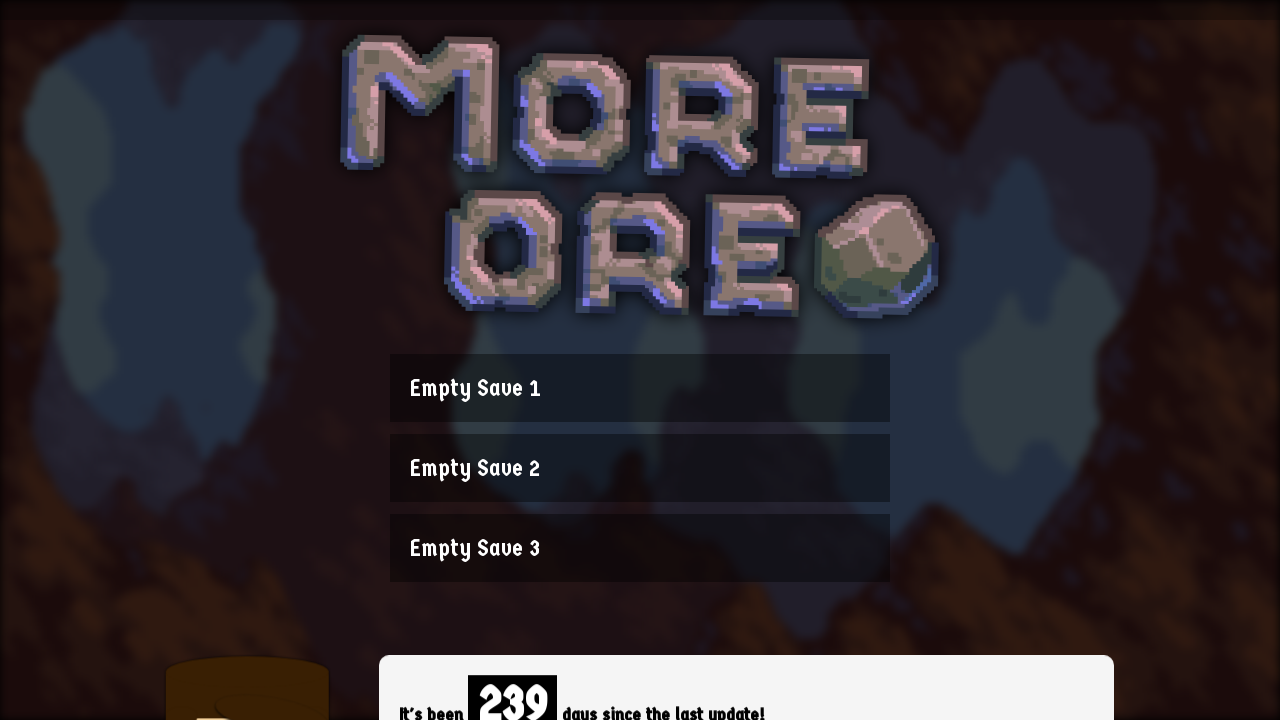

Weak-spot not visible, waited 1 second
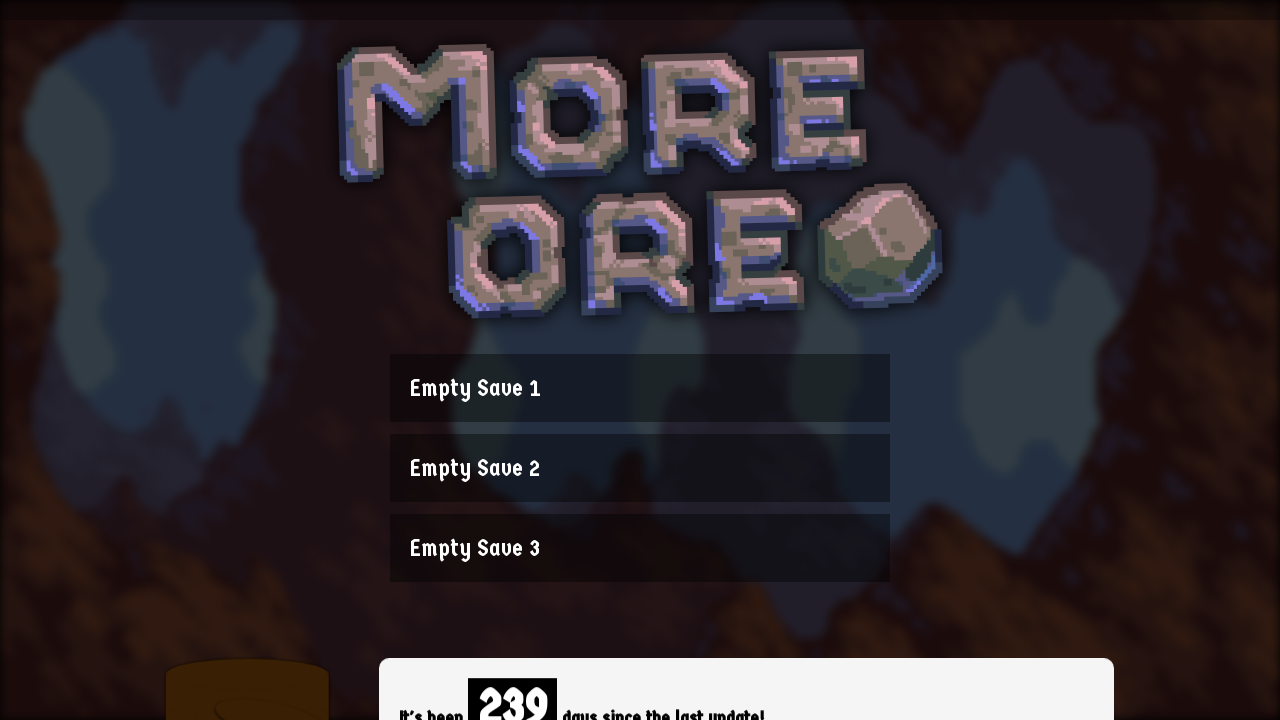

Located weak-spot element
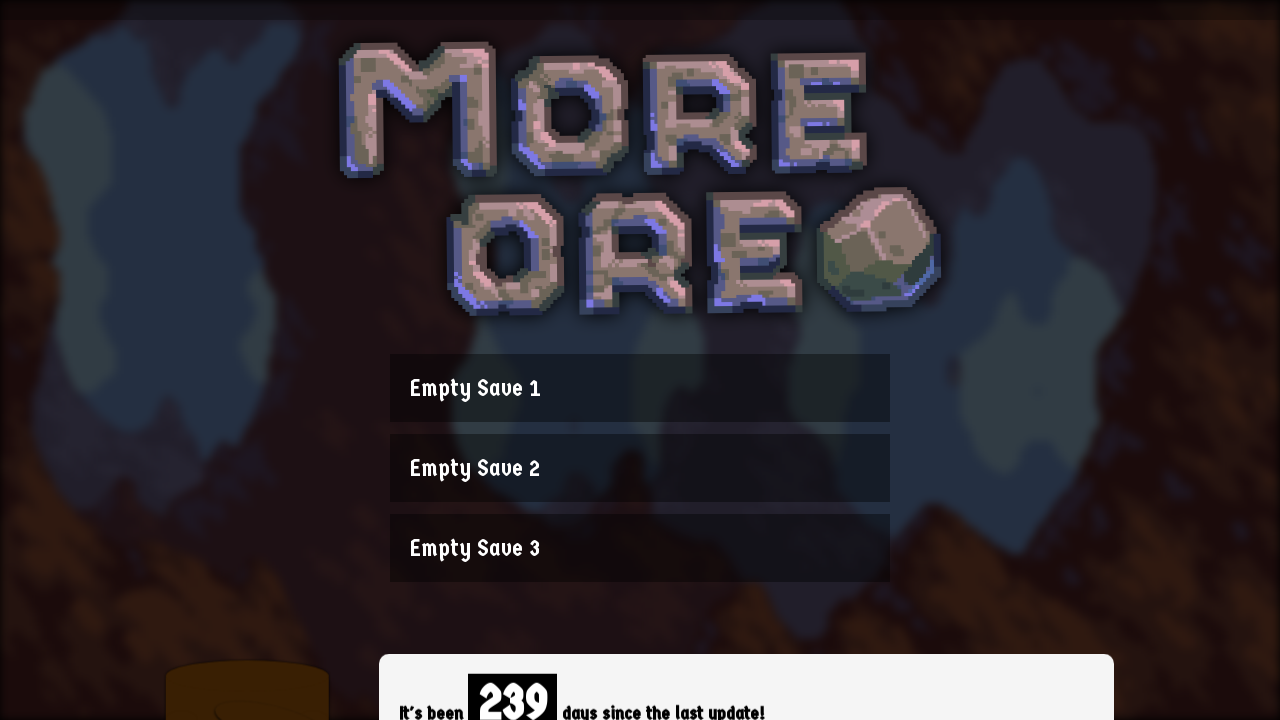

Weak-spot not visible, waited 1 second
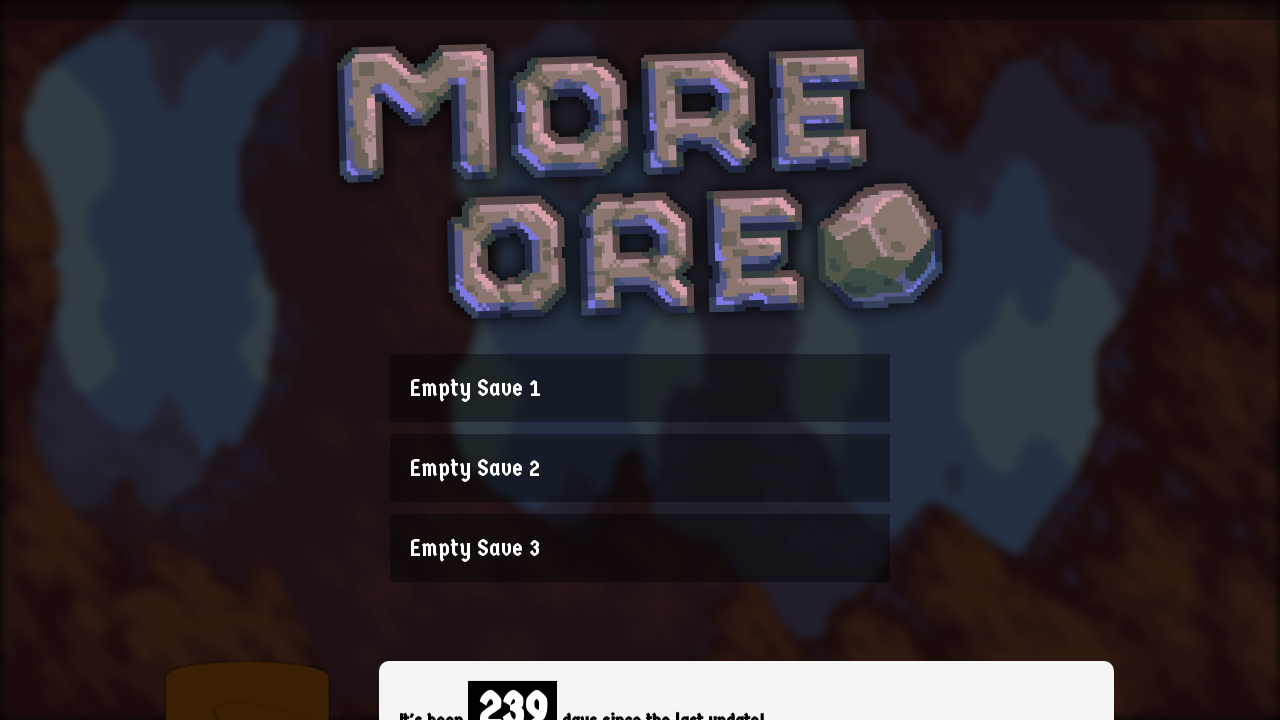

Located weak-spot element
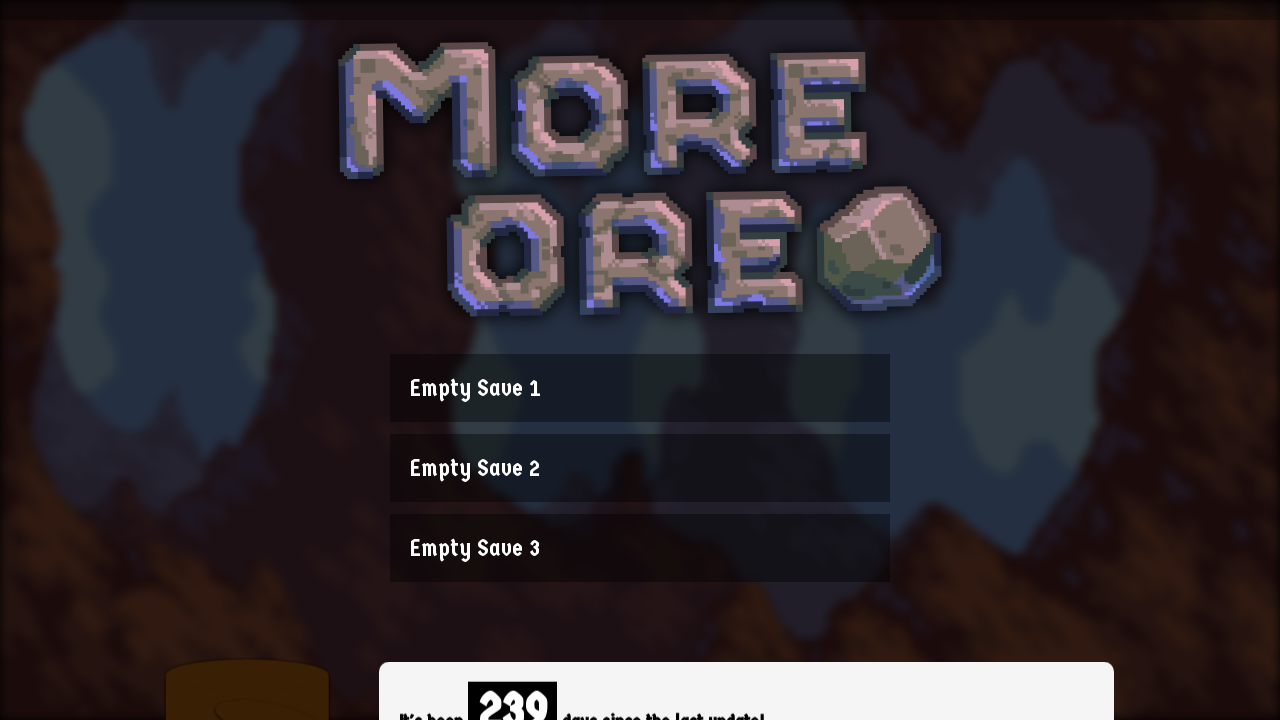

Weak-spot not visible, waited 1 second
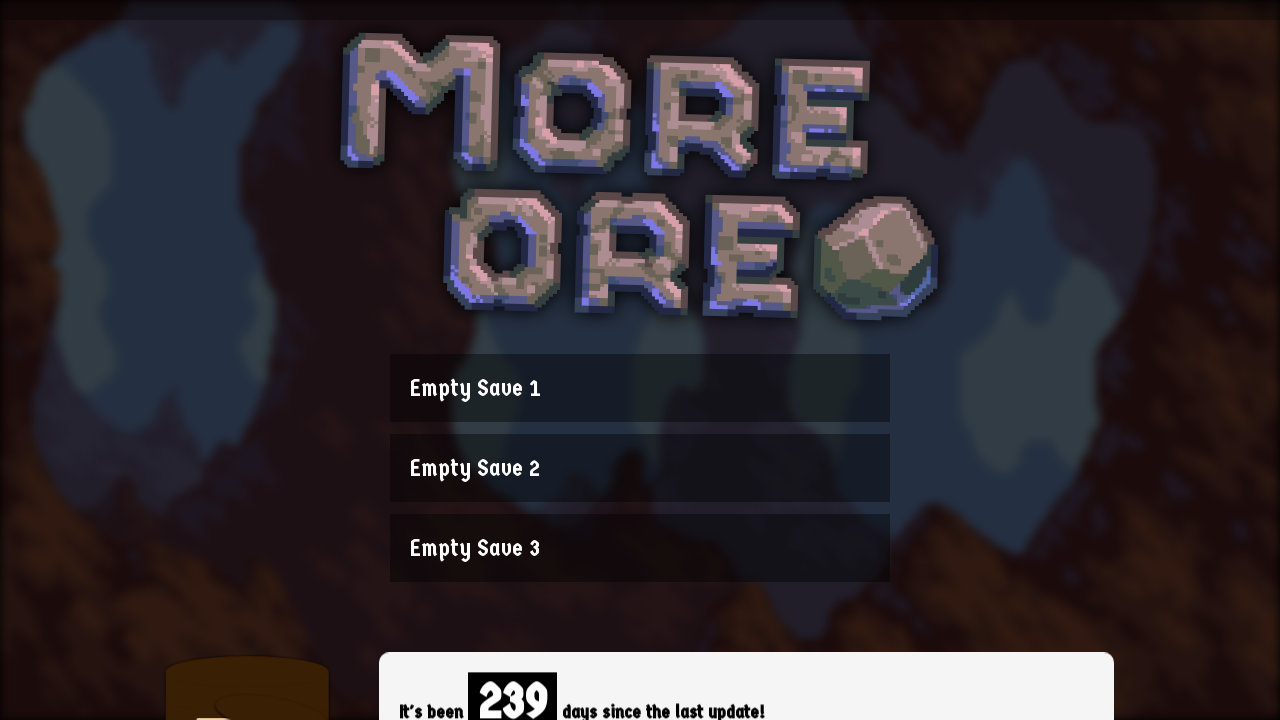

Located weak-spot element
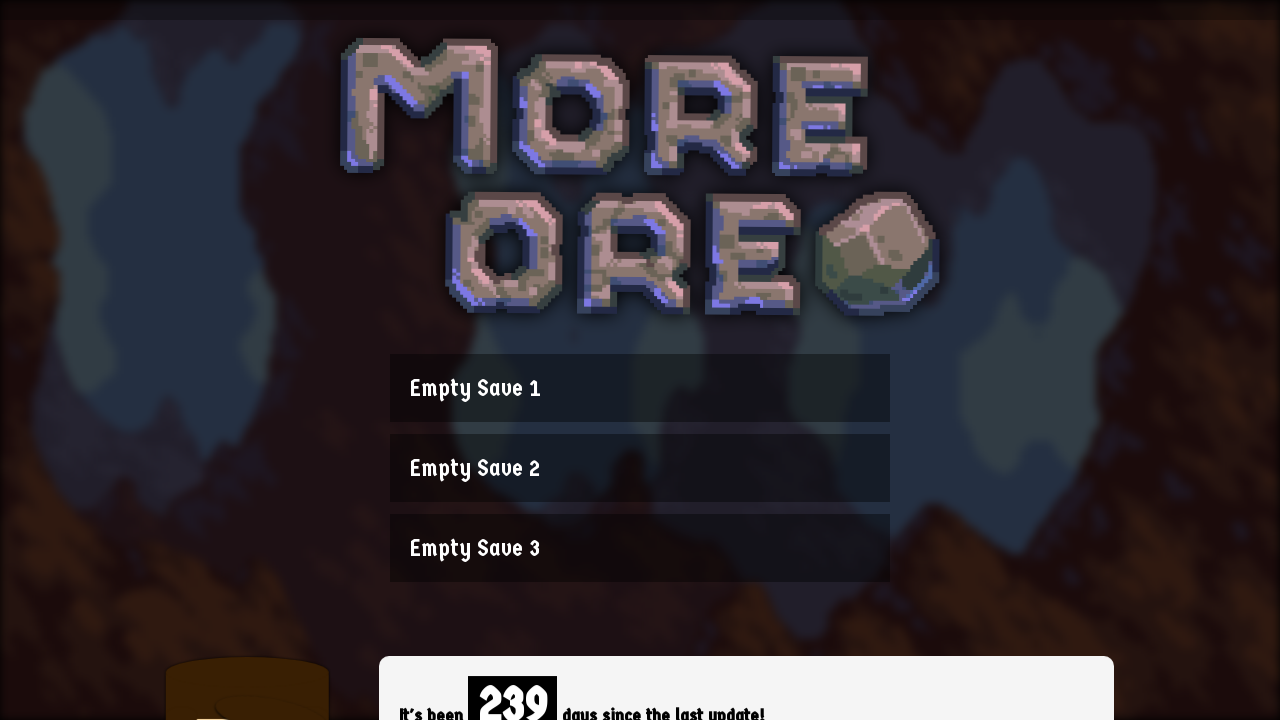

Weak-spot not visible, waited 1 second
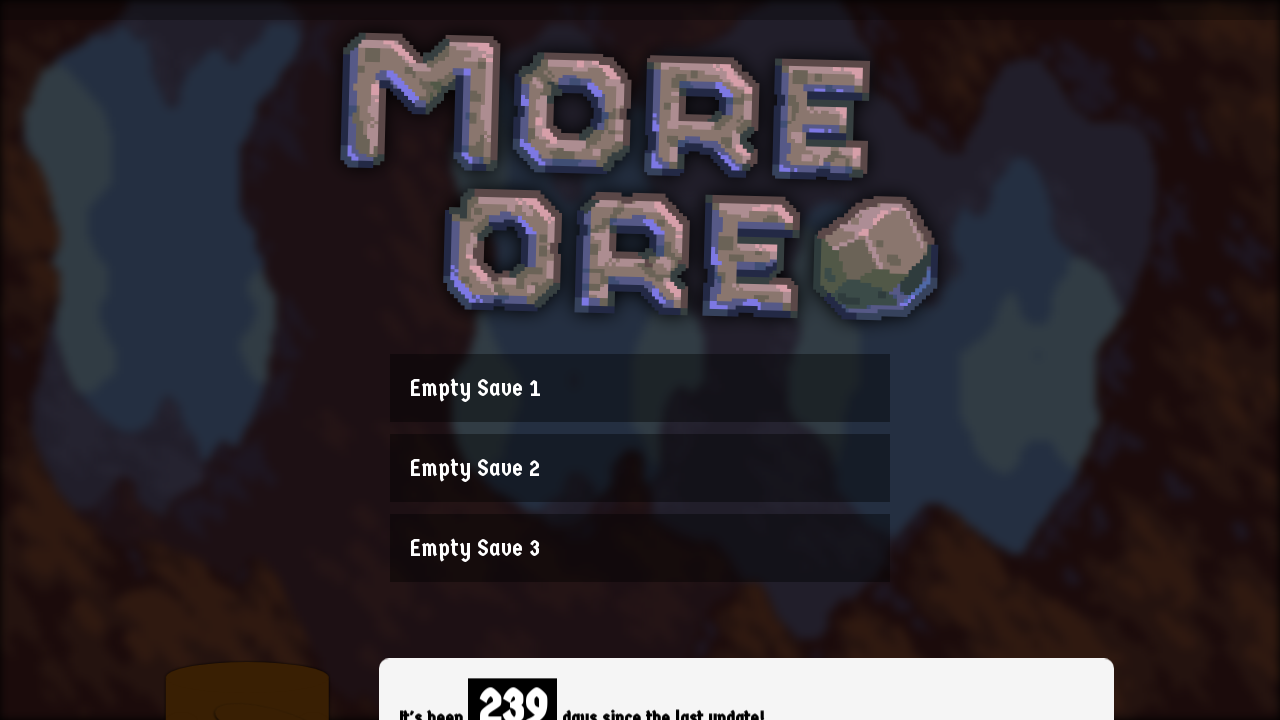

Located weak-spot element
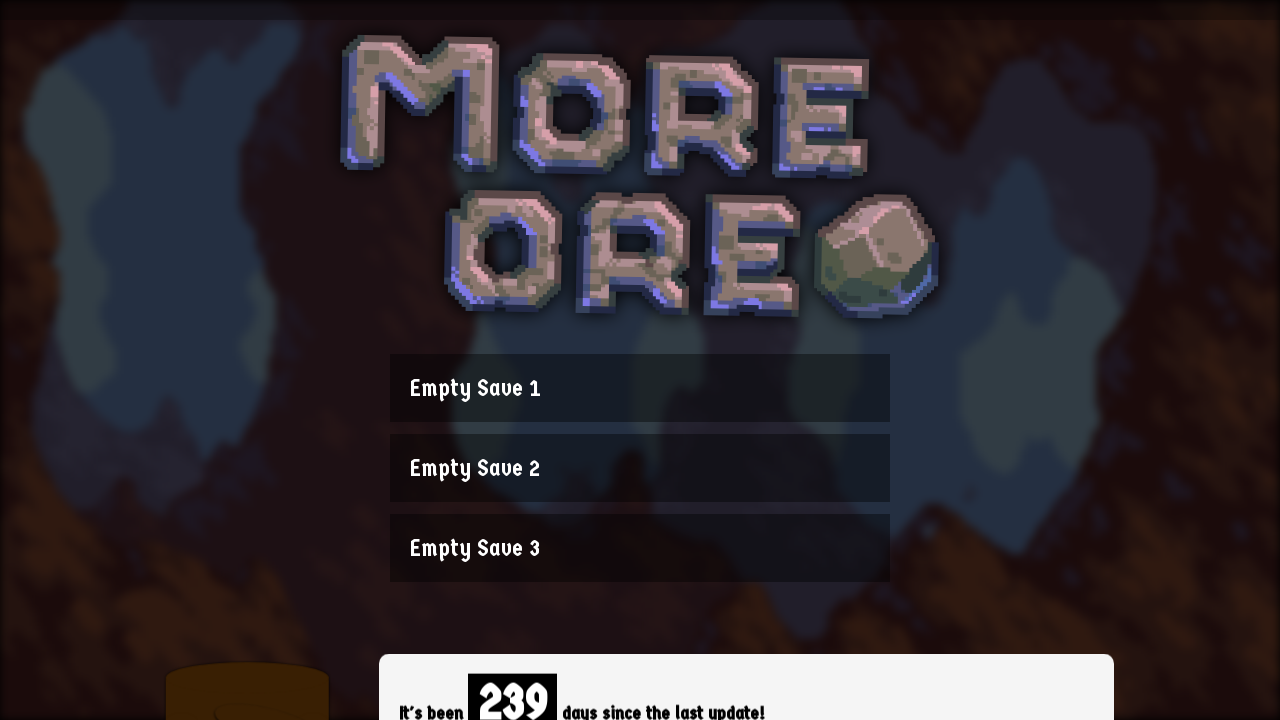

Weak-spot not visible, waited 1 second
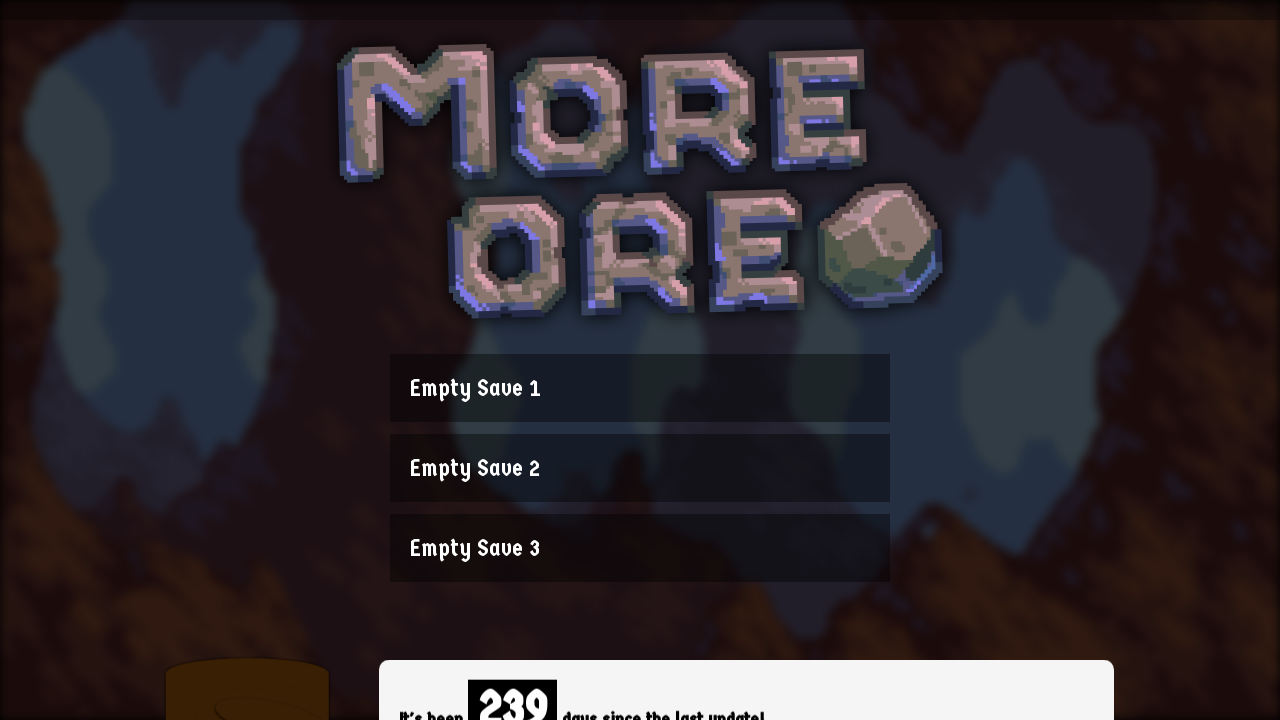

Located weak-spot element
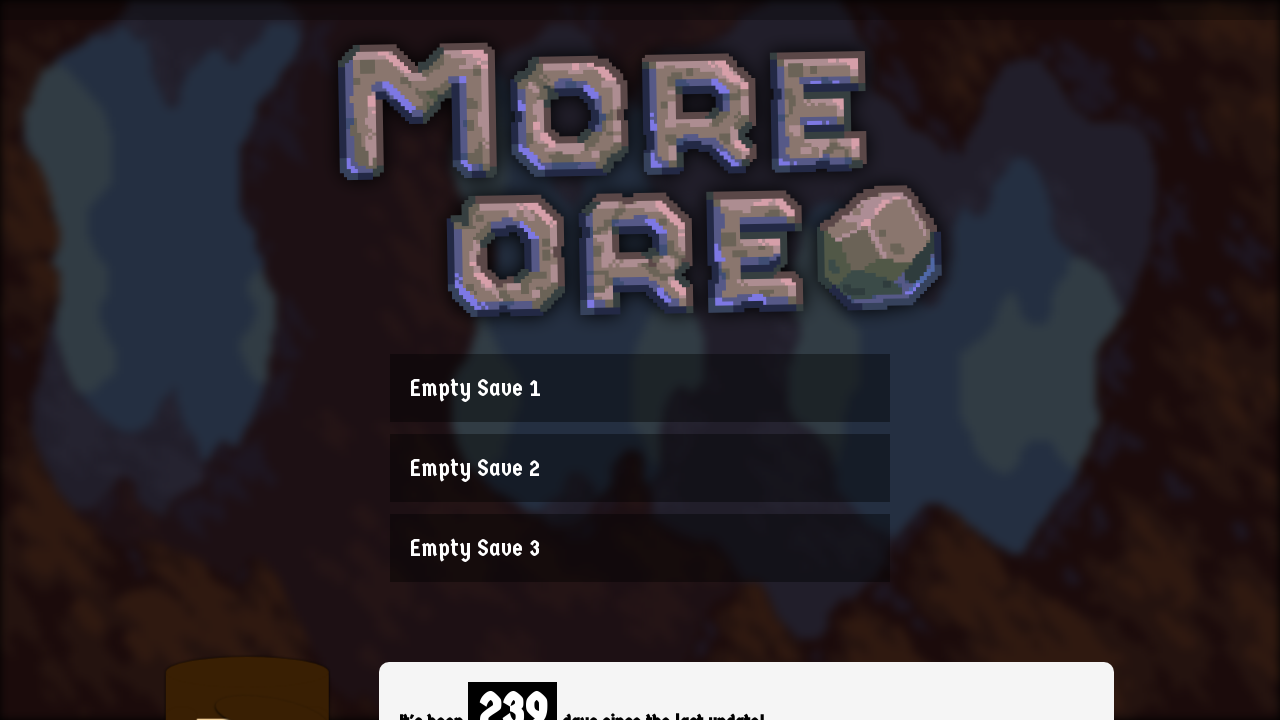

Weak-spot not visible, waited 1 second
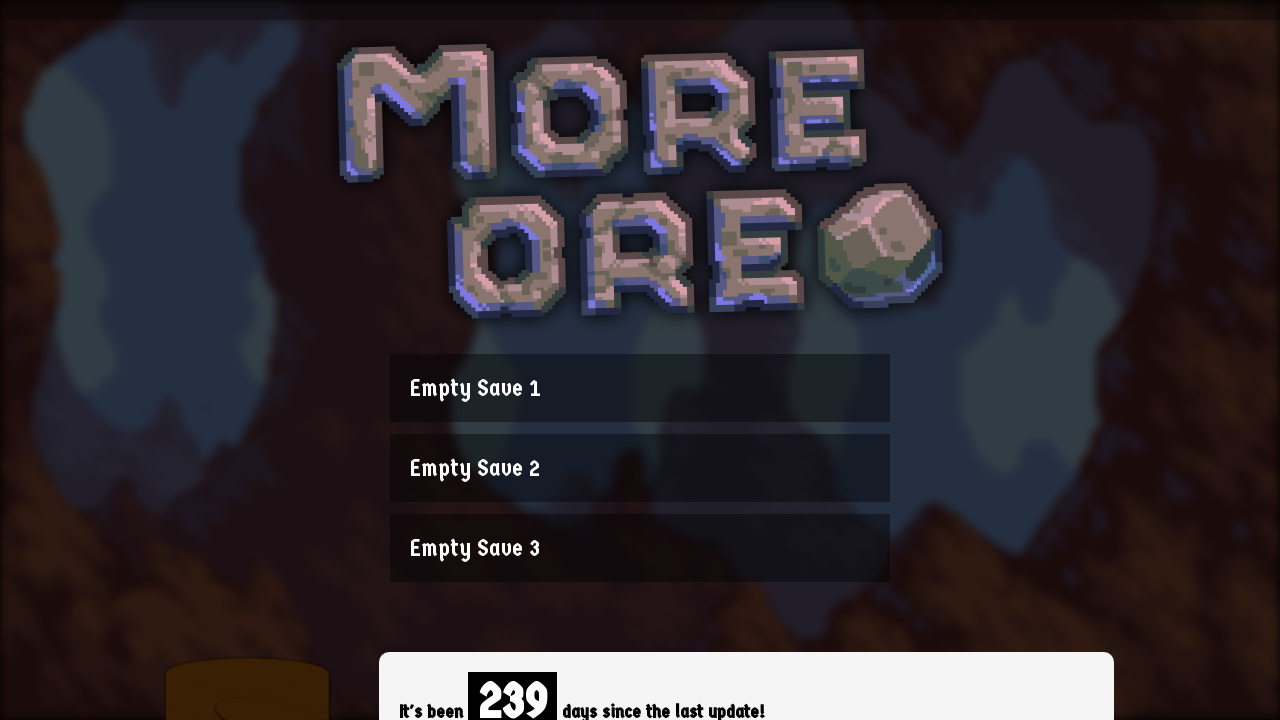

Located weak-spot element
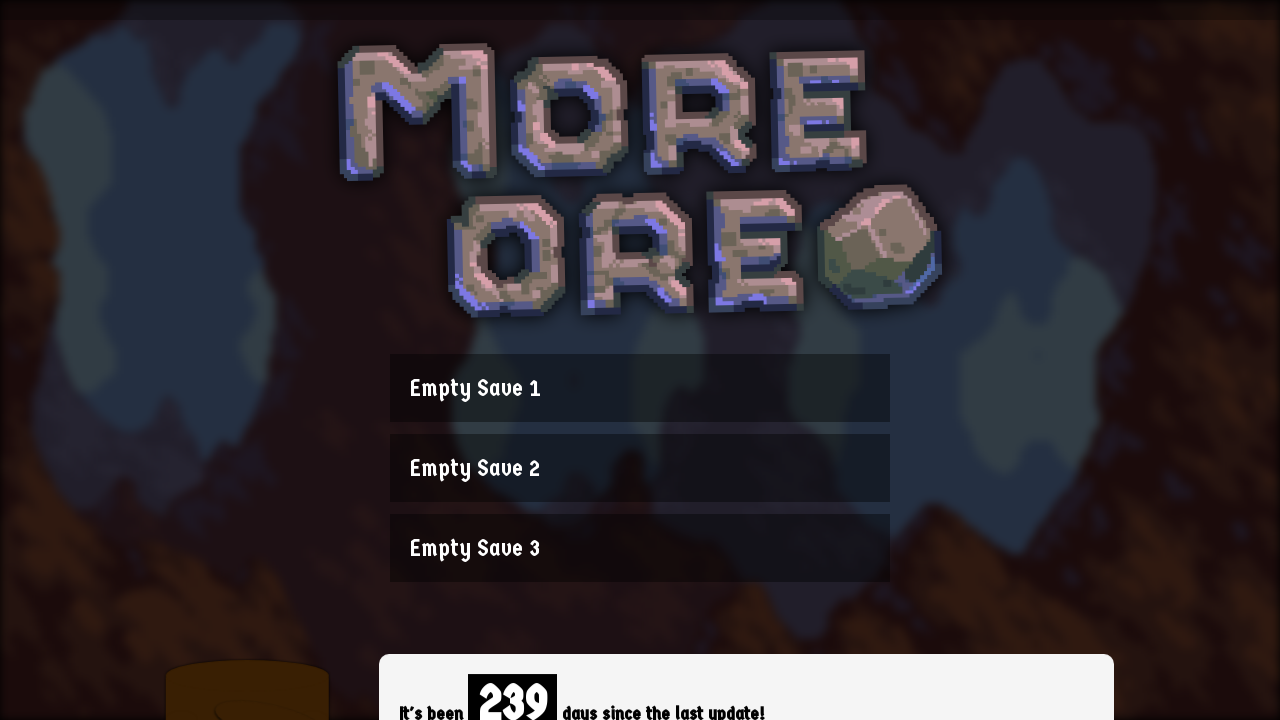

Weak-spot not visible, waited 1 second
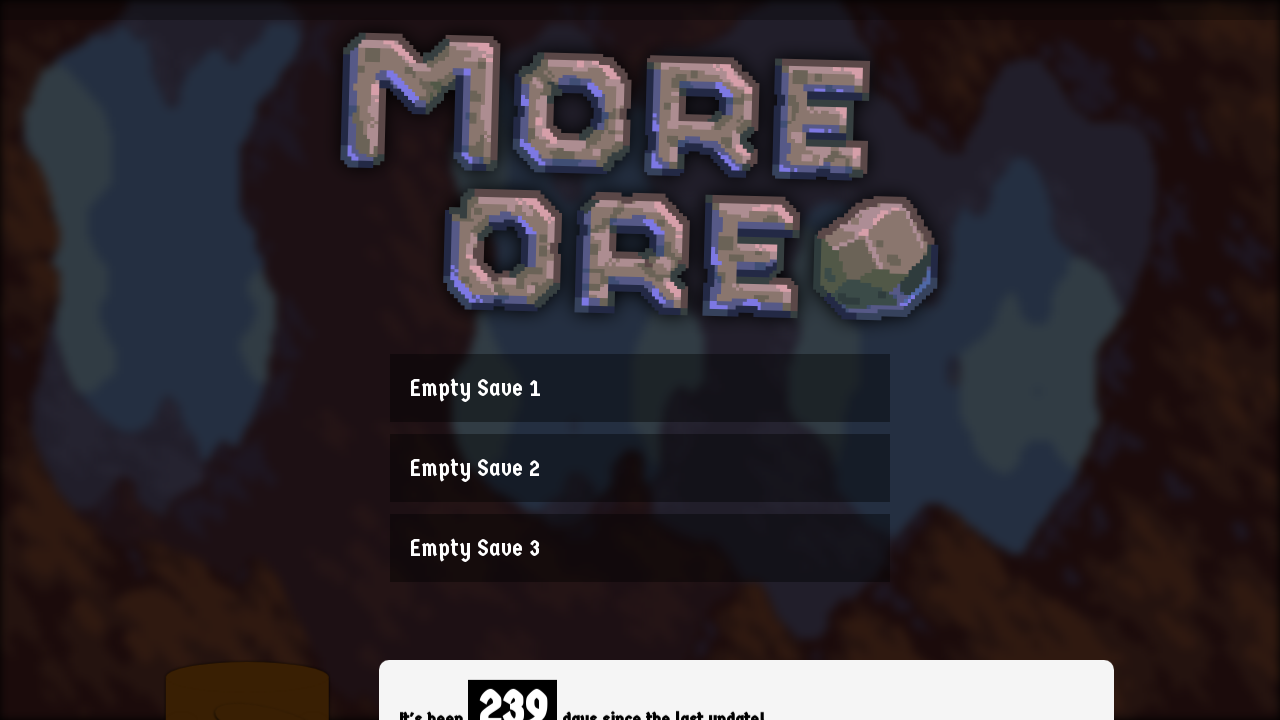

Located weak-spot element
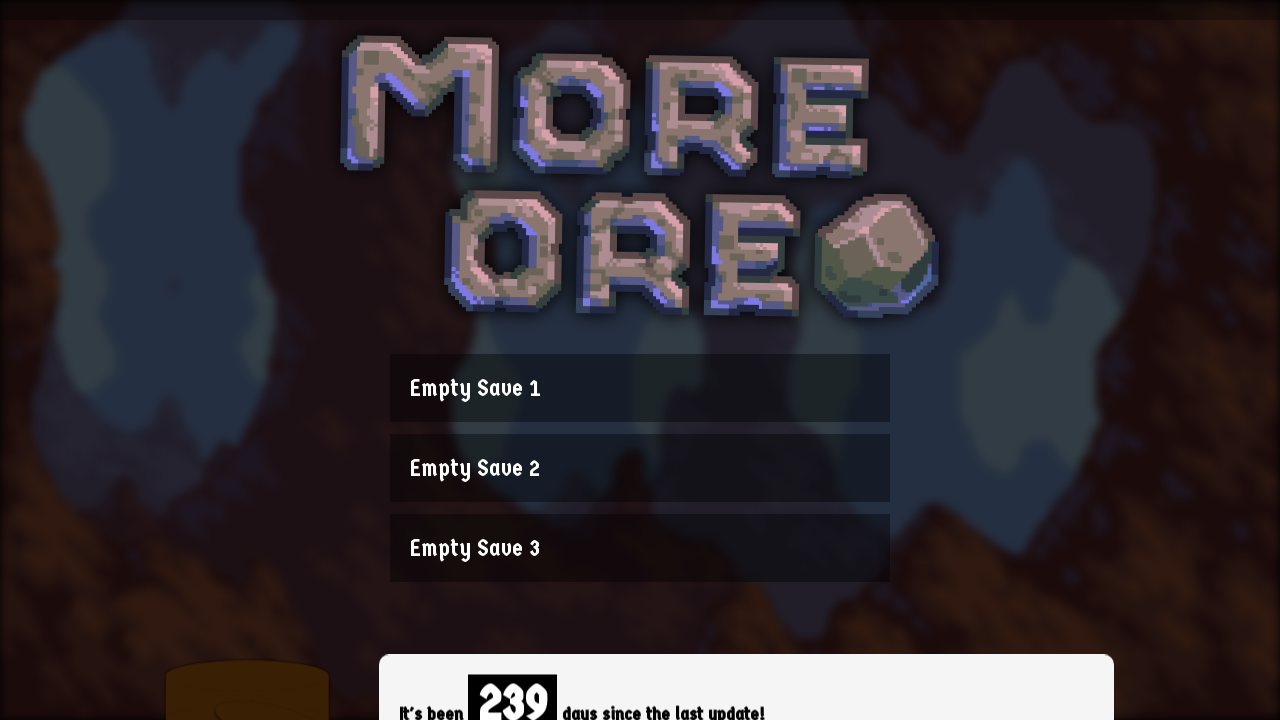

Weak-spot not visible, waited 1 second
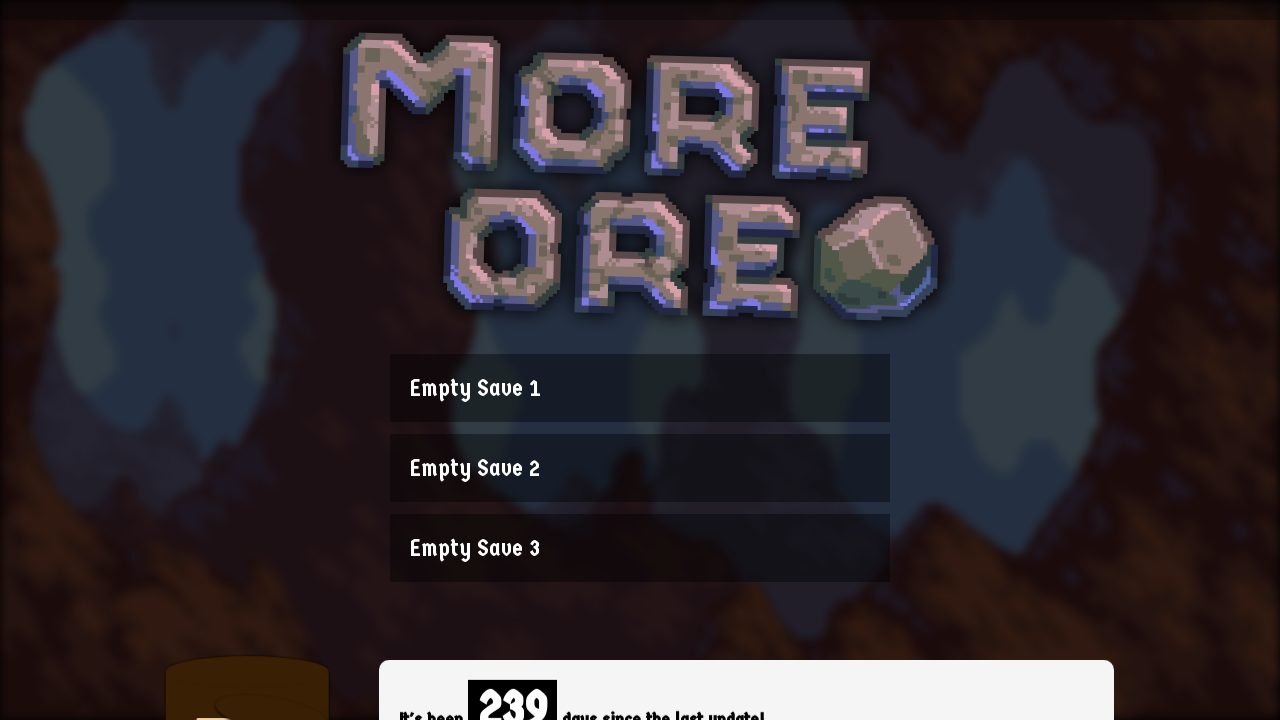

Located weak-spot element
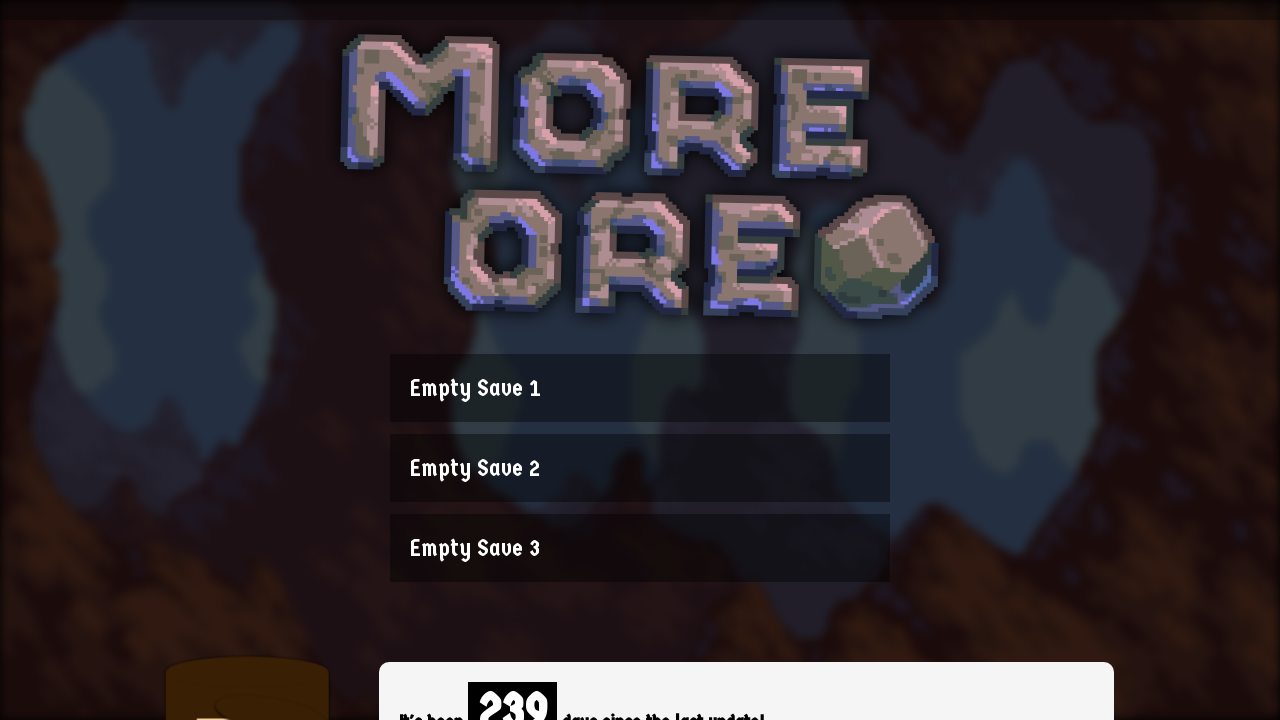

Weak-spot not visible, waited 1 second
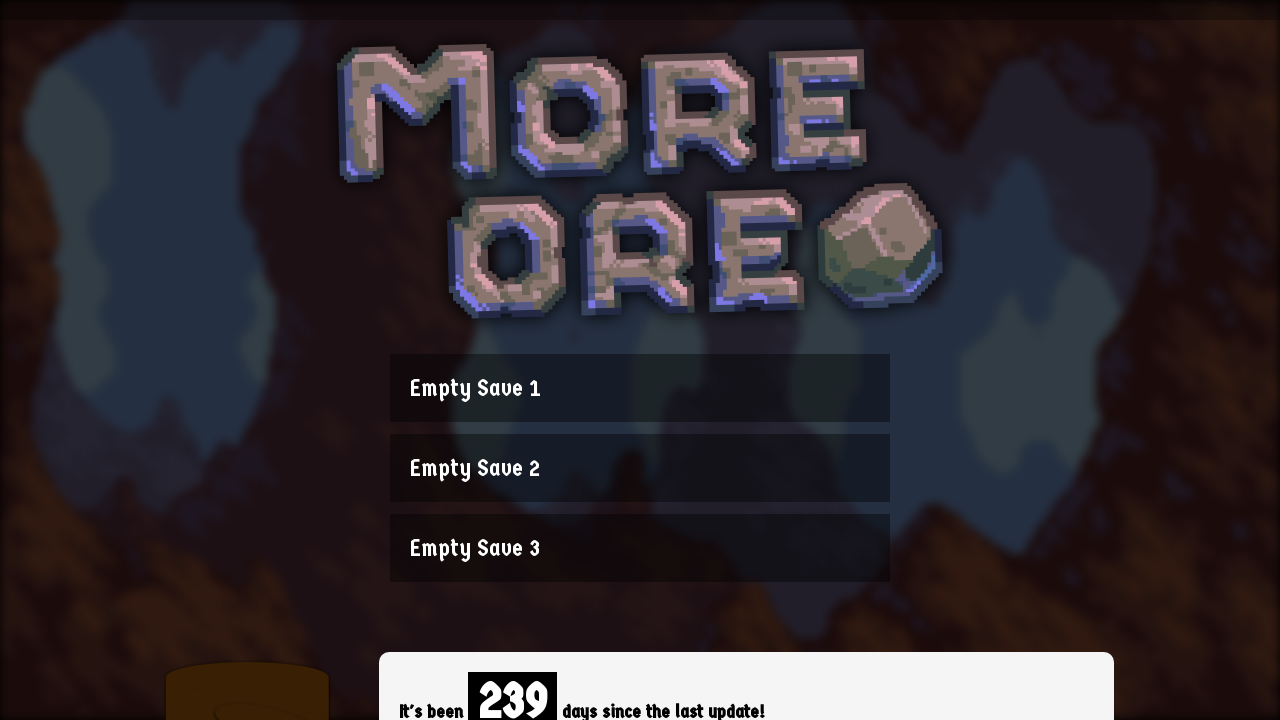

Located weak-spot element
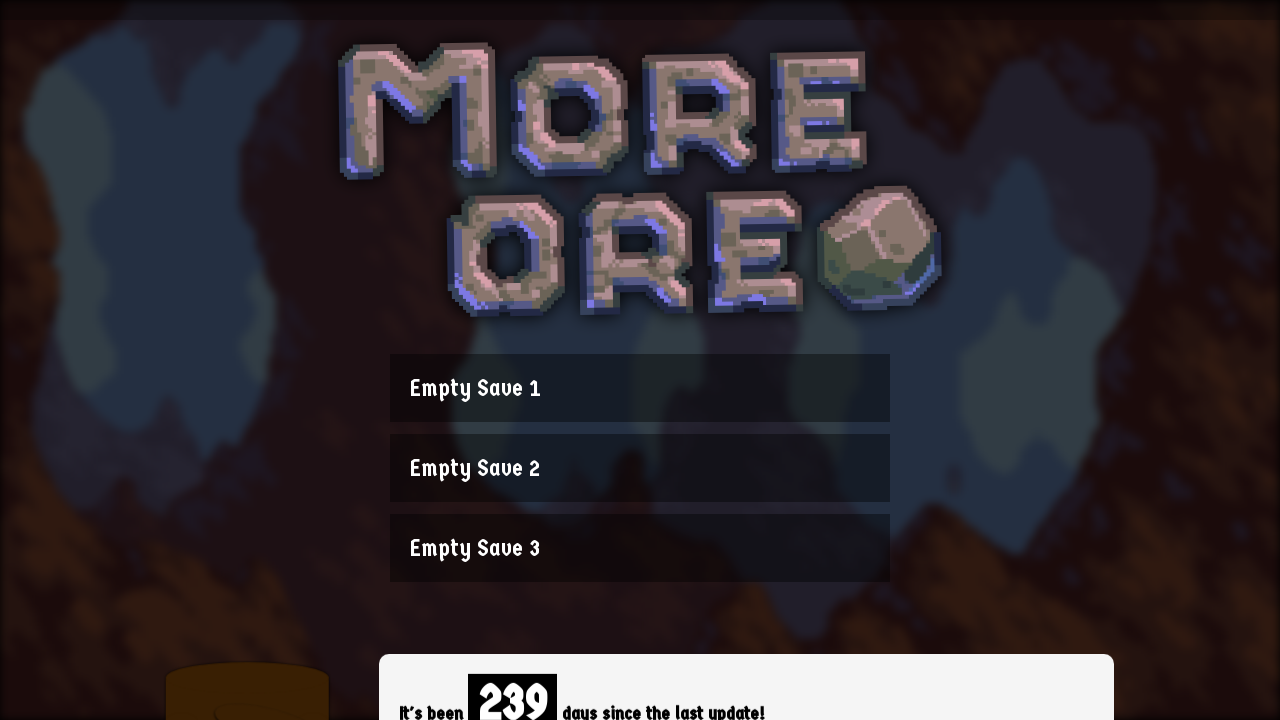

Weak-spot not visible, waited 1 second
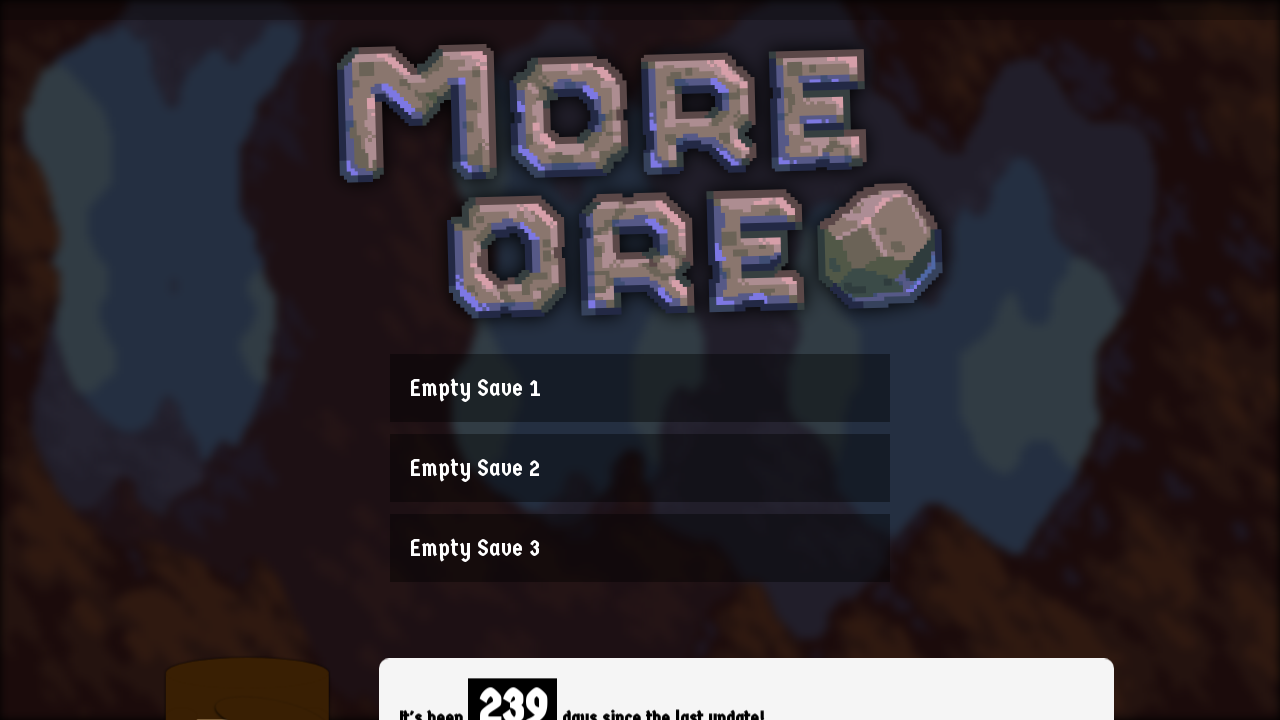

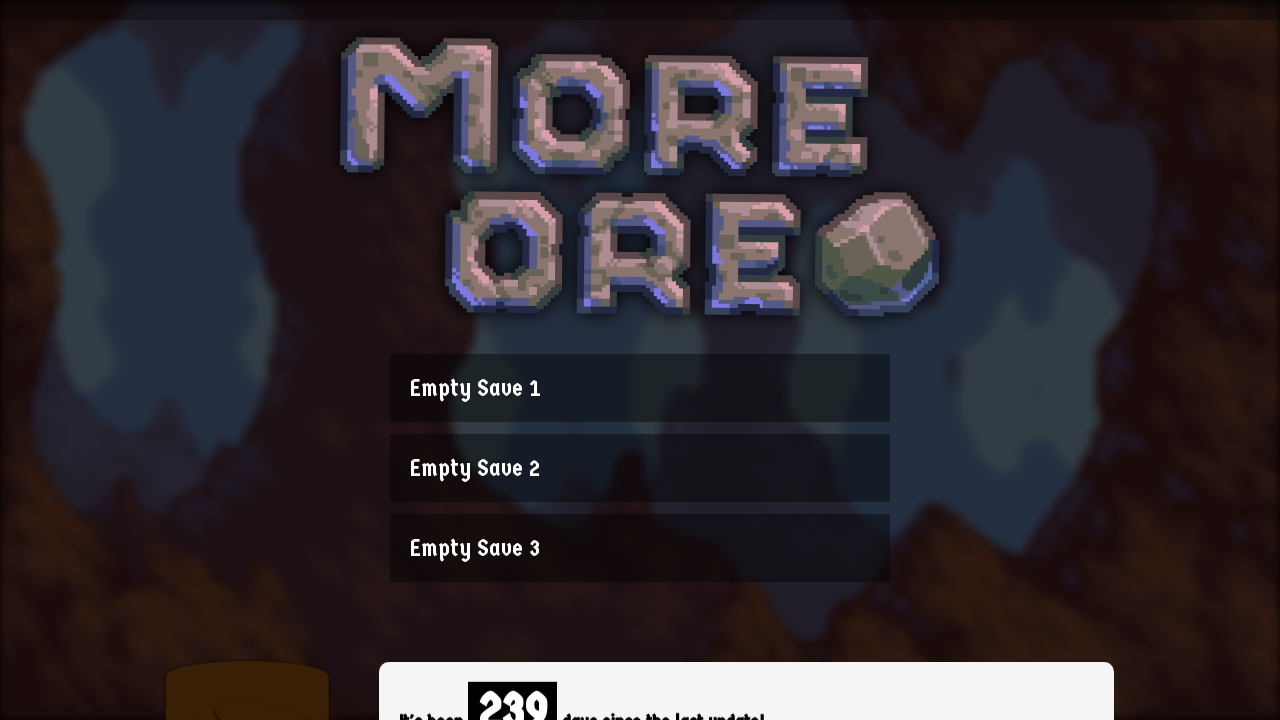